Navigates to the automation practice page and verifies that the price table with values is displayed correctly

Starting URL: https://rahulshettyacademy.com/AutomationPractice/

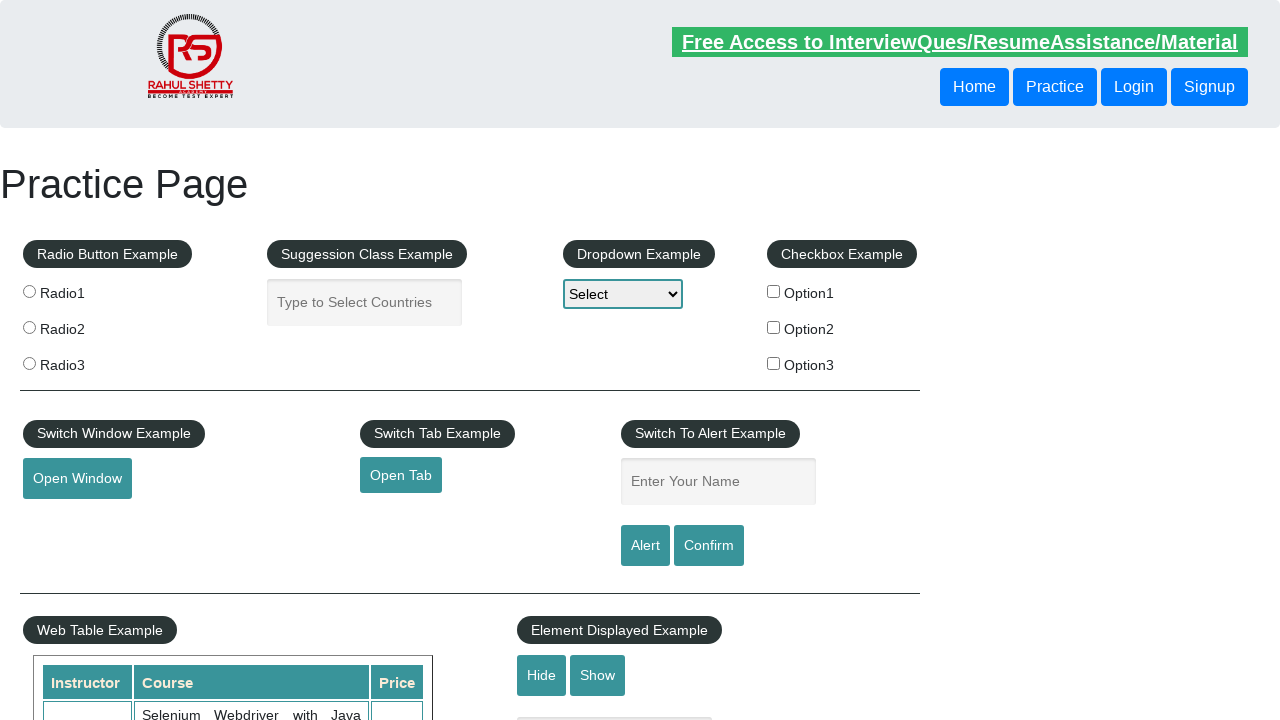

Waited for price table to be visible
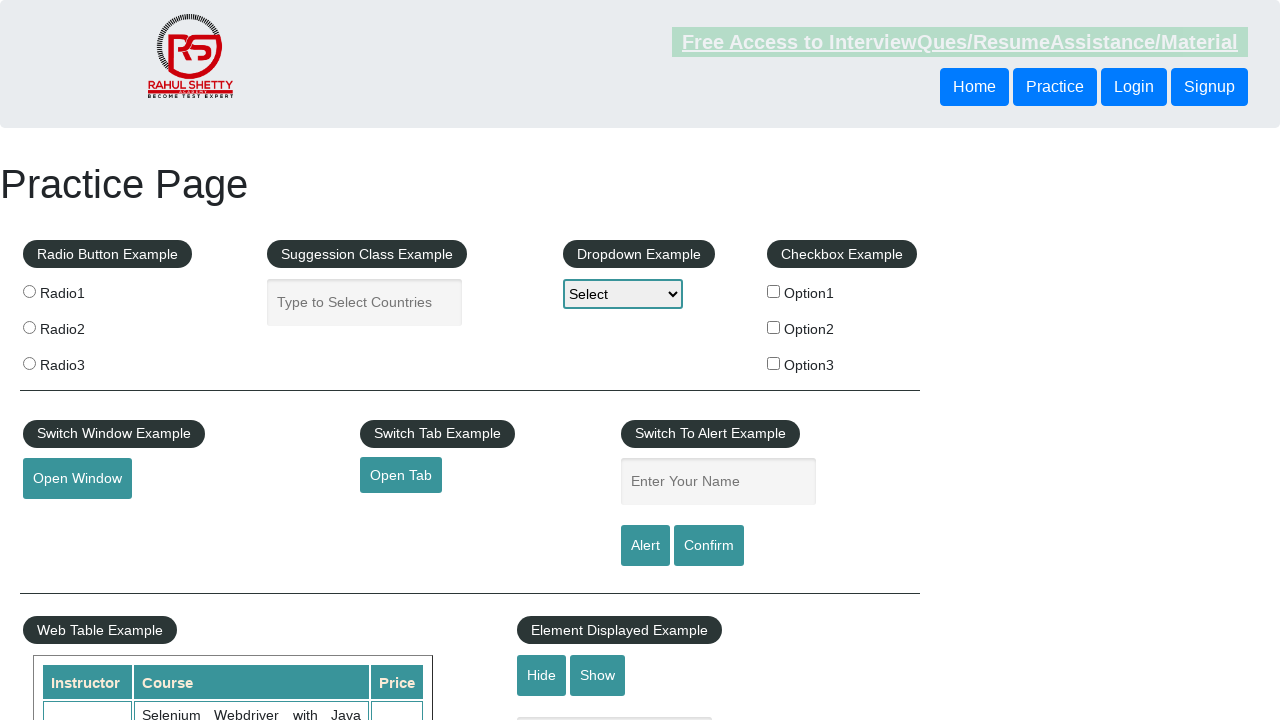

Verified price table cells with price values are displayed
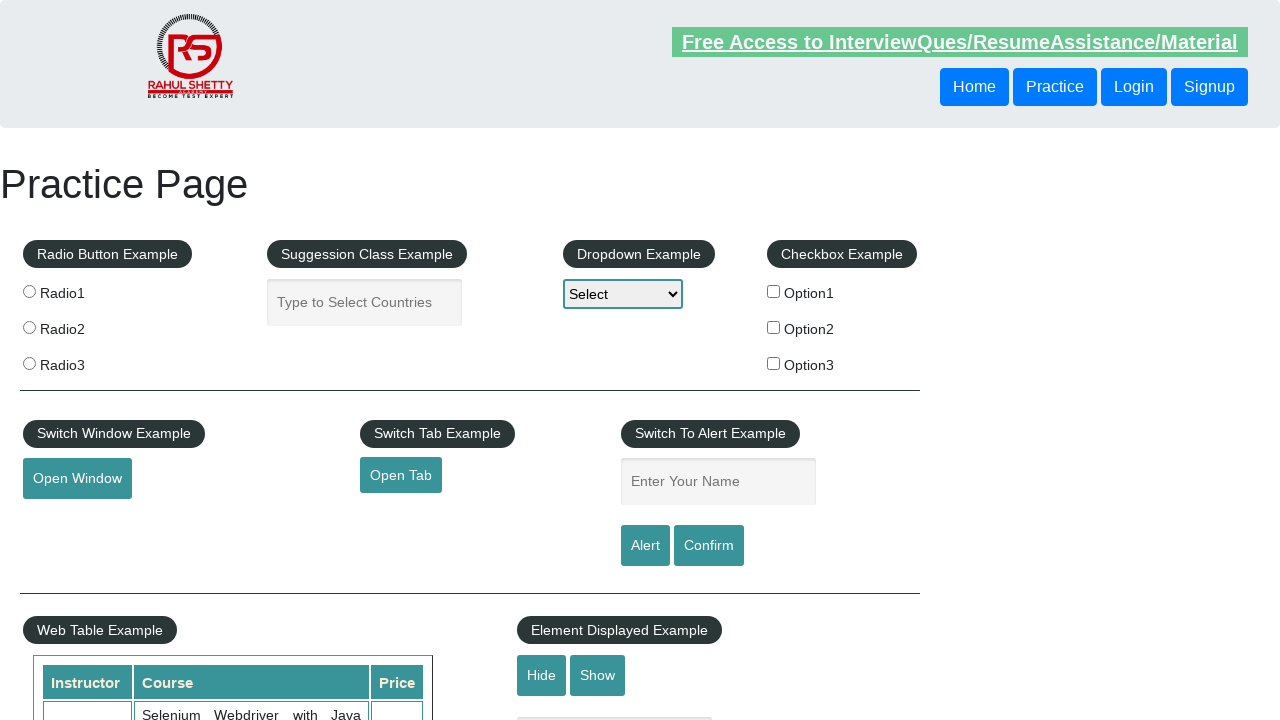

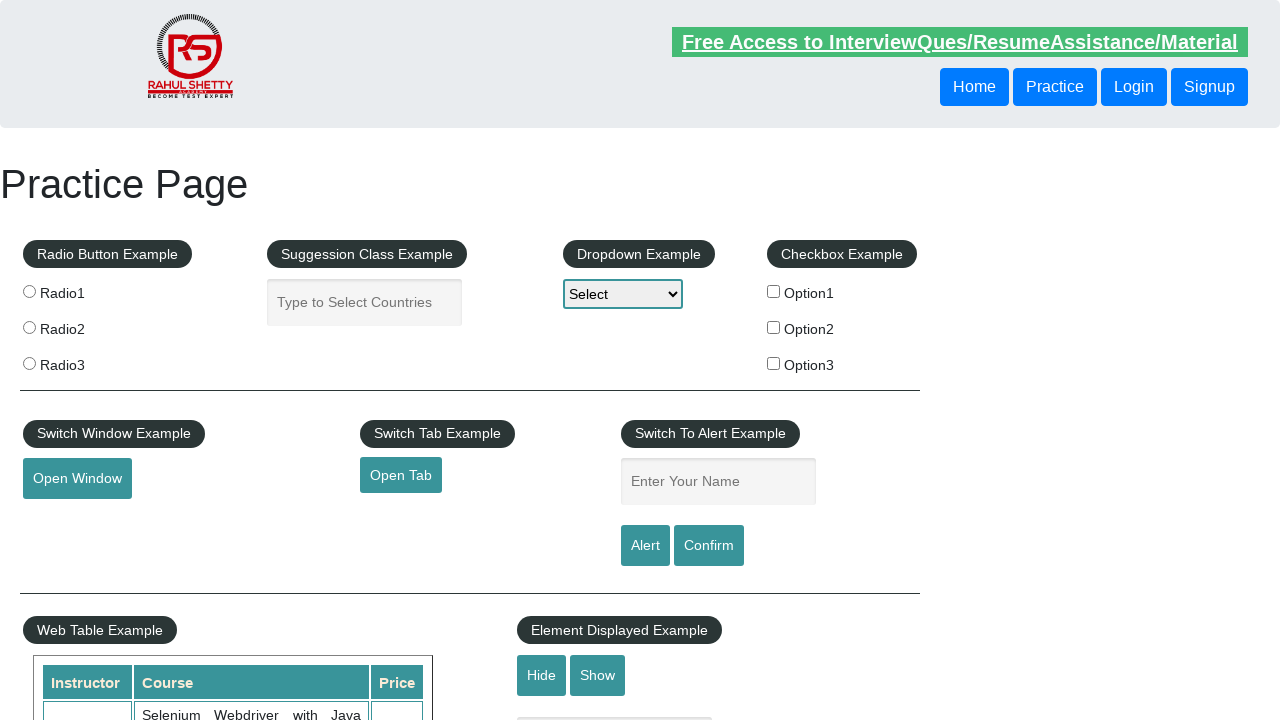